Tests finding an element by CSS selector (ID) on the text box demo page

Starting URL: https://demoqa.com/text-box

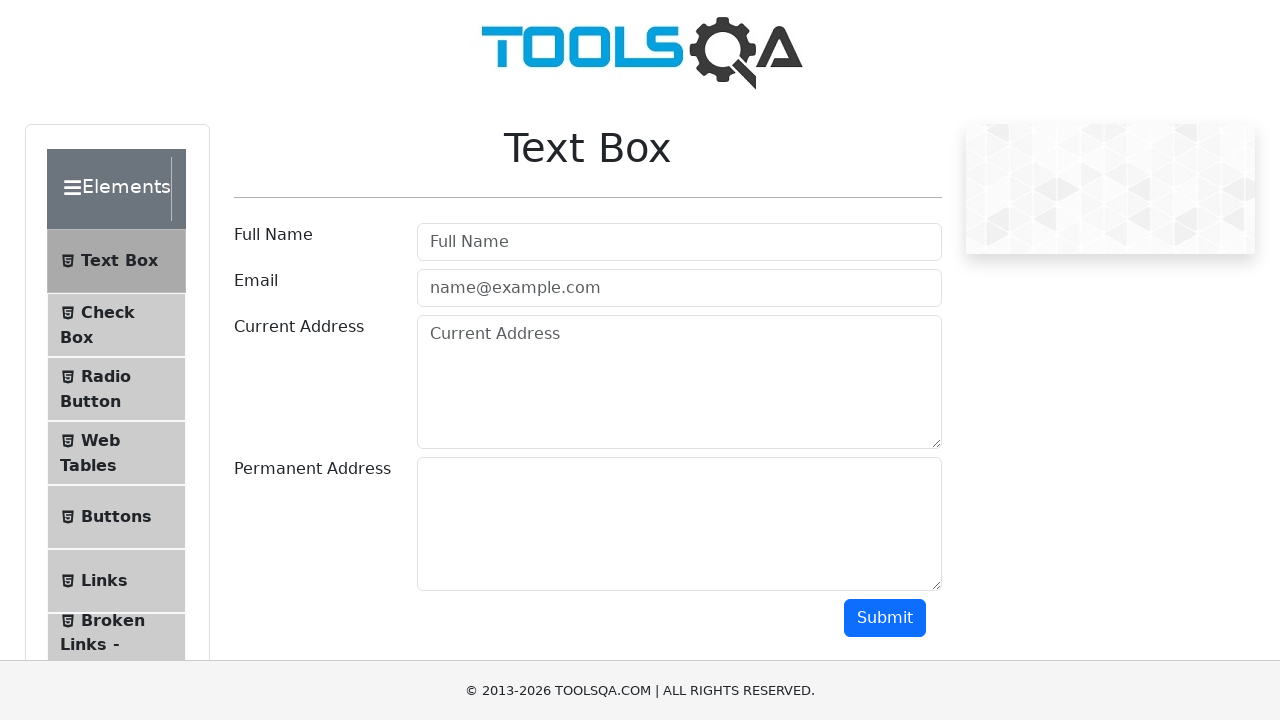

Navigated to text box demo page
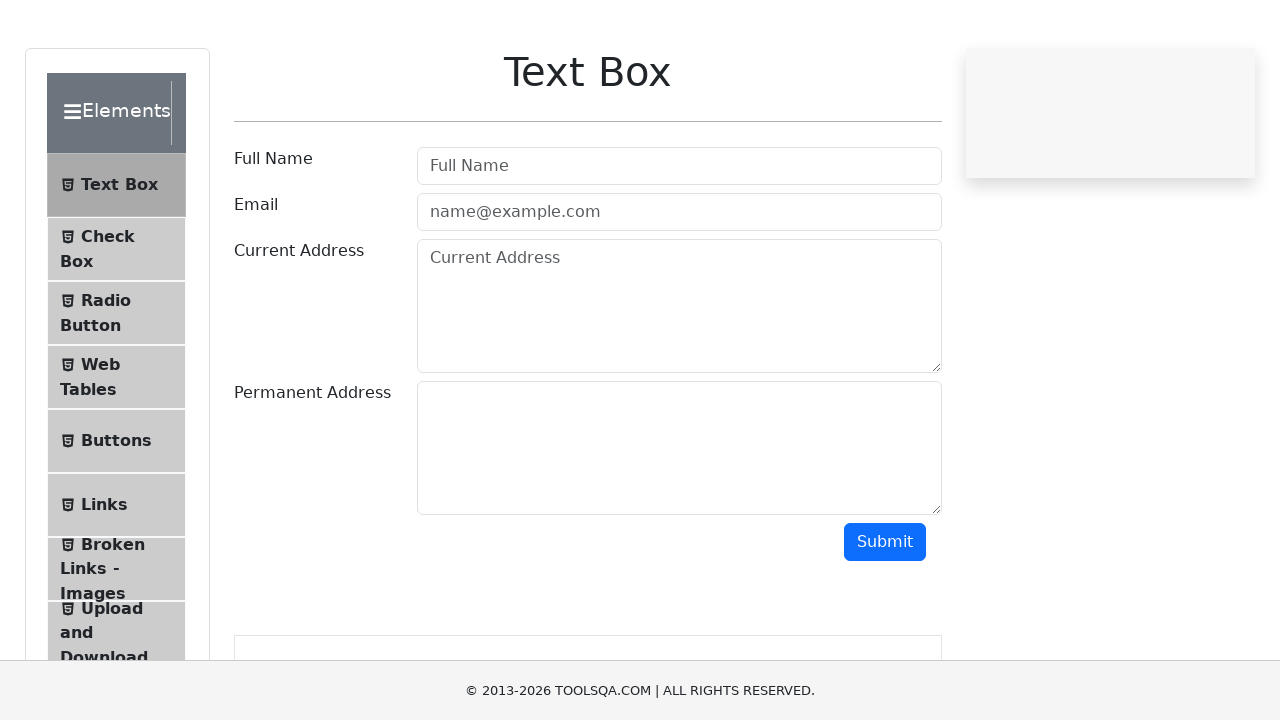

Located username field by CSS ID selector
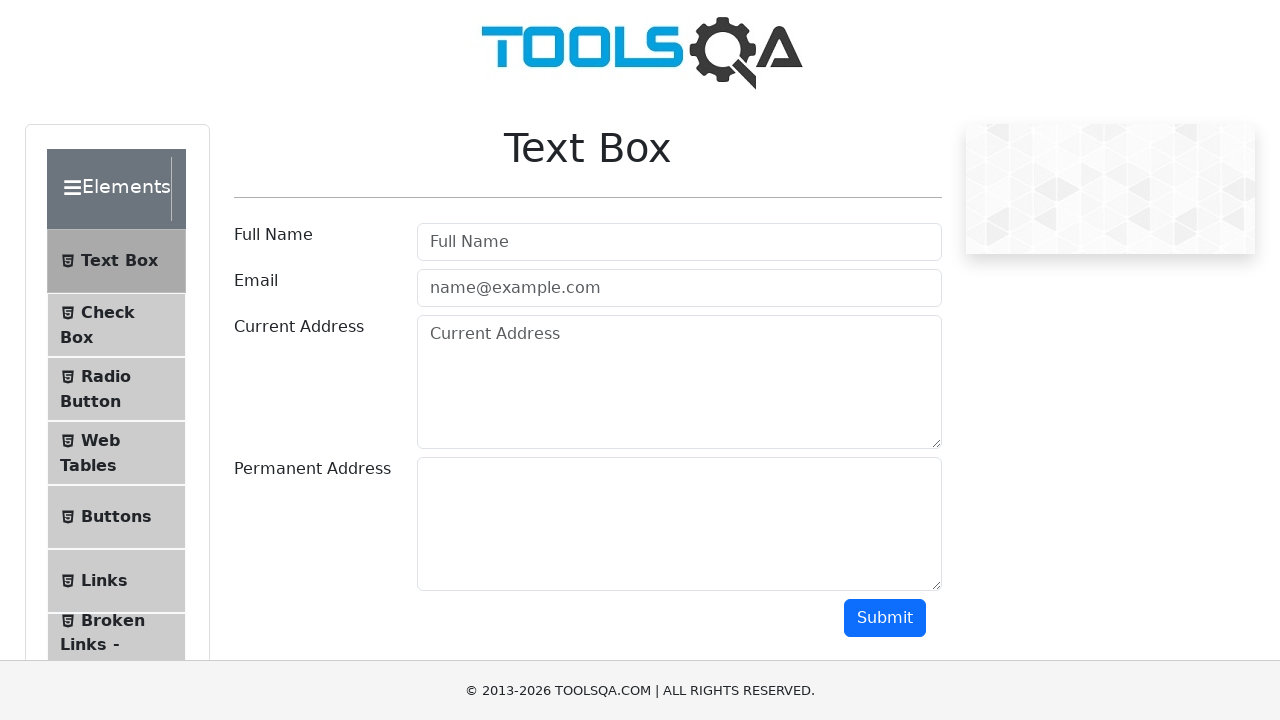

Username field loaded and is visible
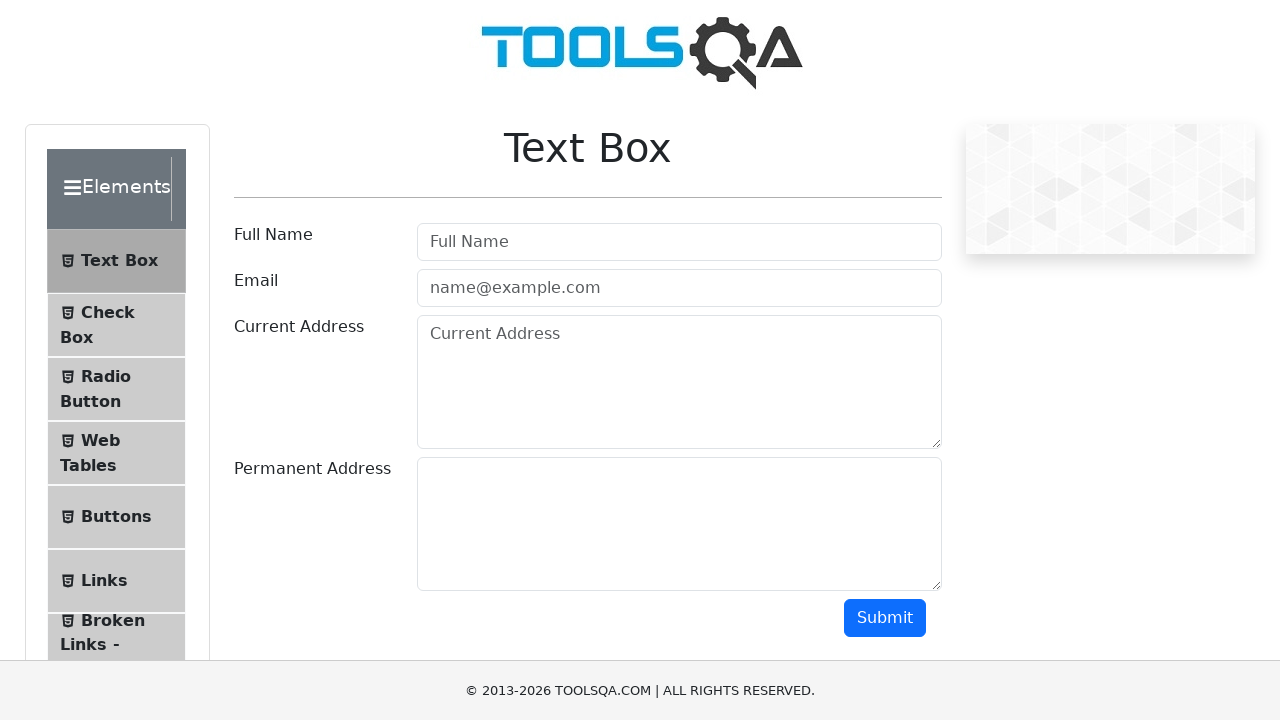

Retrieved text content from username field
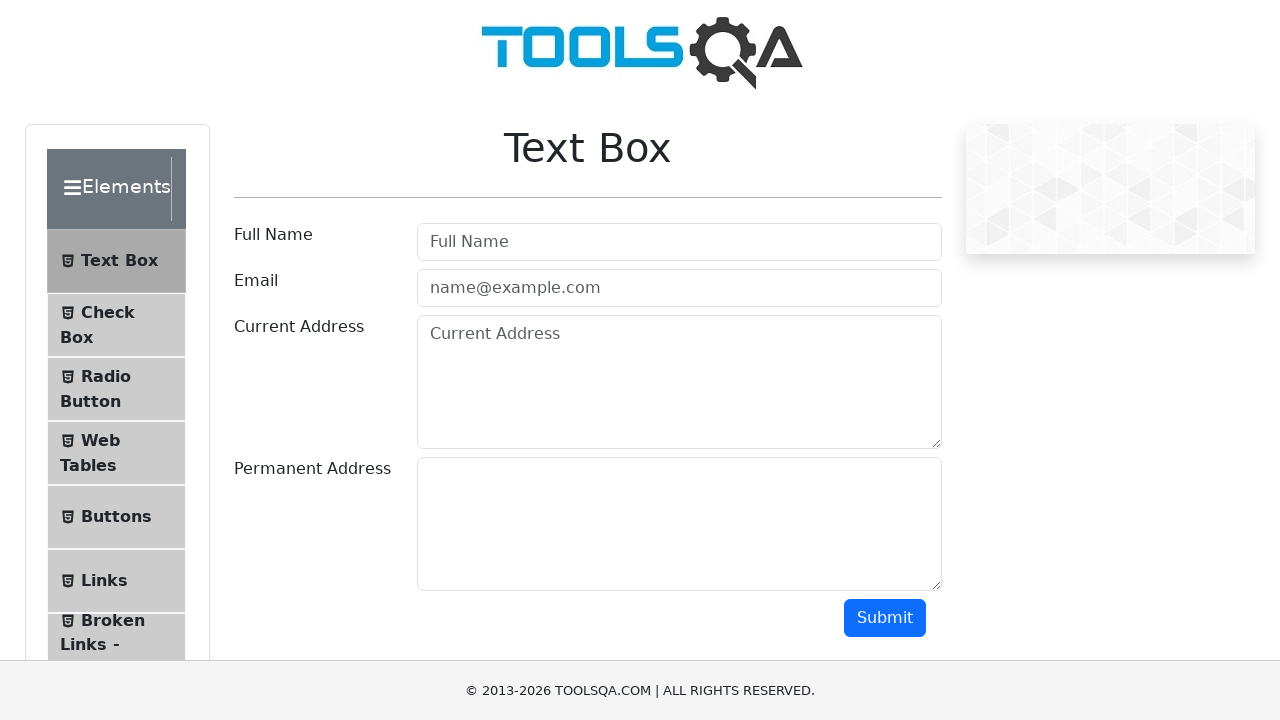

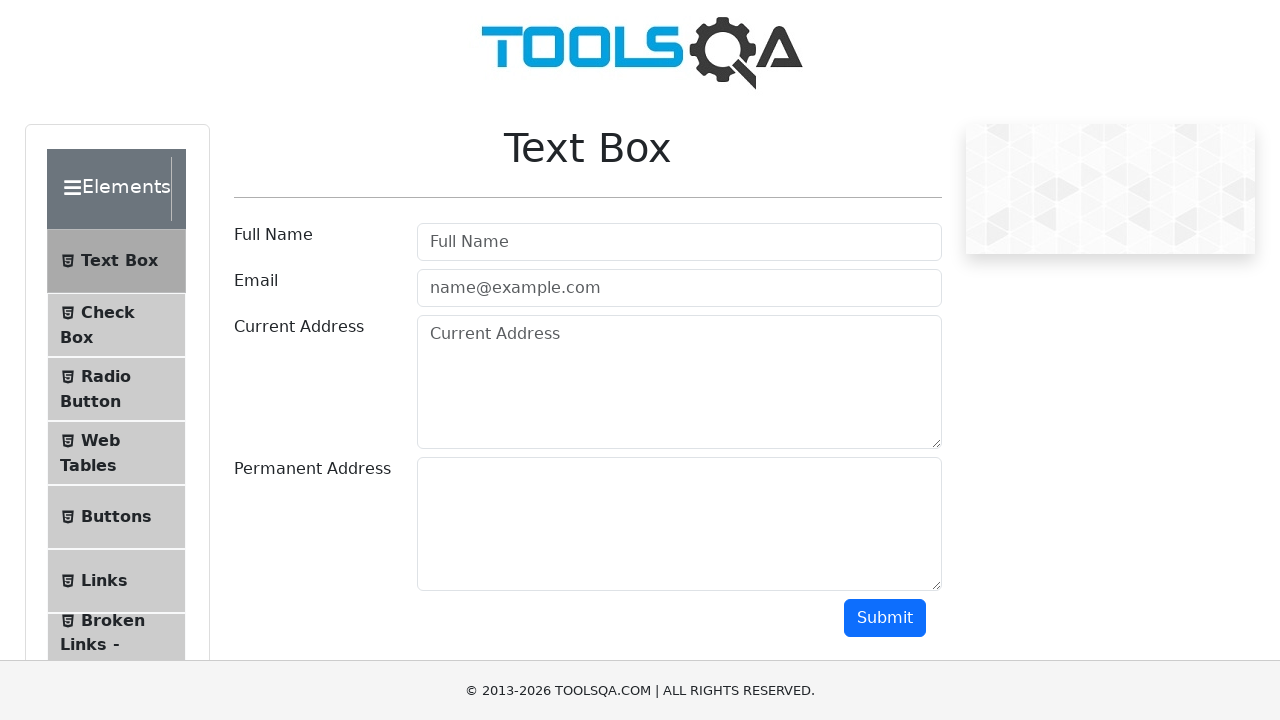